Tests dropdown selection functionality by selecting options from both single-select and multi-select dropdown elements

Starting URL: https://www.hyrtutorials.com/p/html-dropdown-elements-practice.html

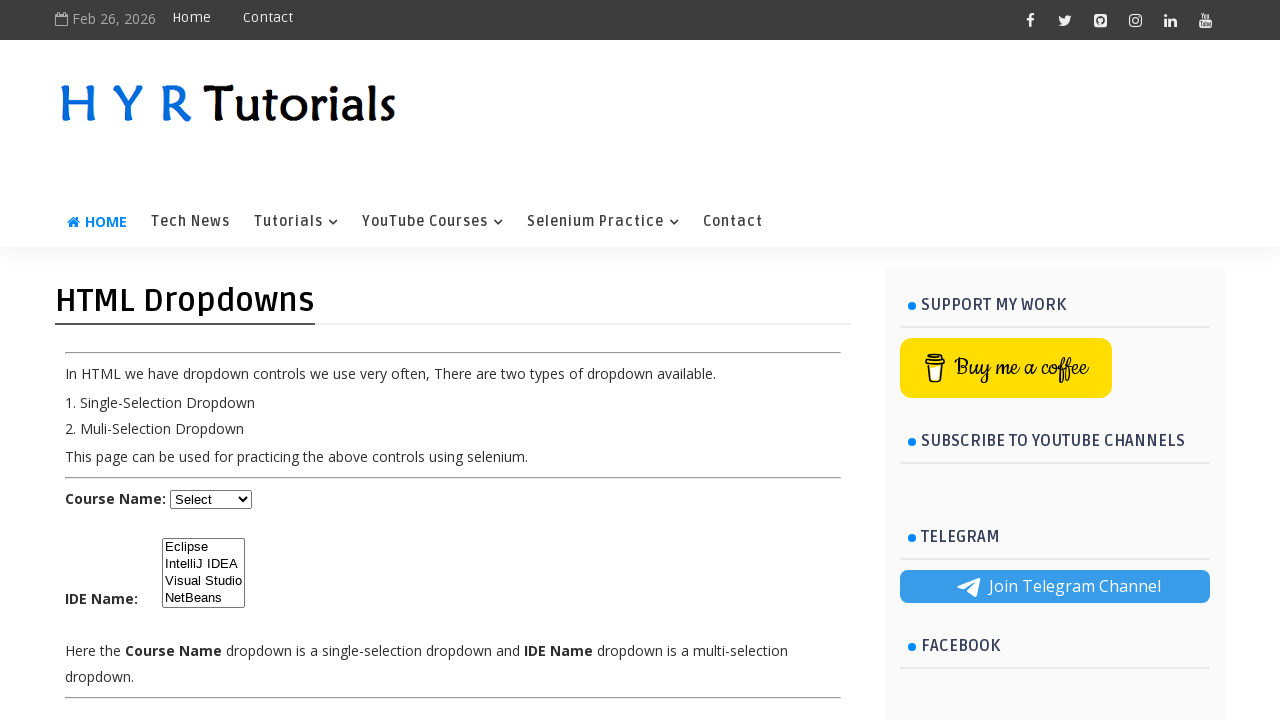

Selected '.NET' option from single-select course dropdown on select#course
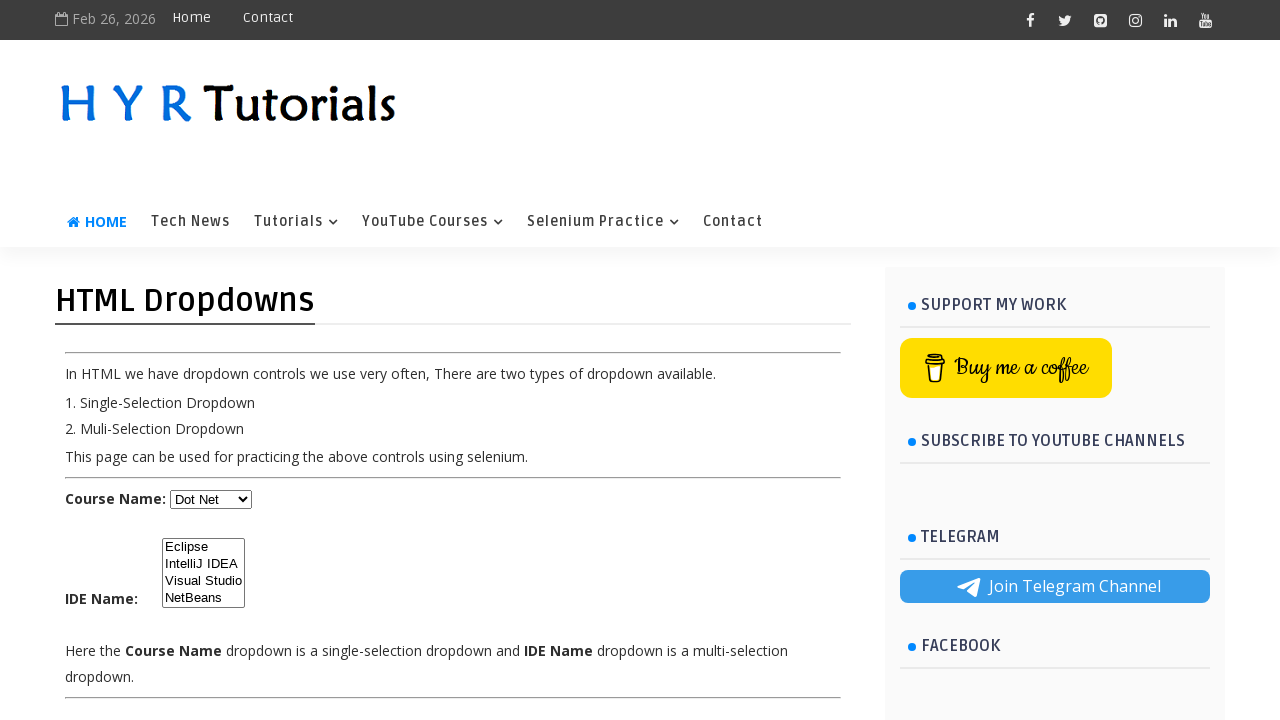

Selected 'NetBeans' from multi-select IDE dropdown by visible text on select#ide
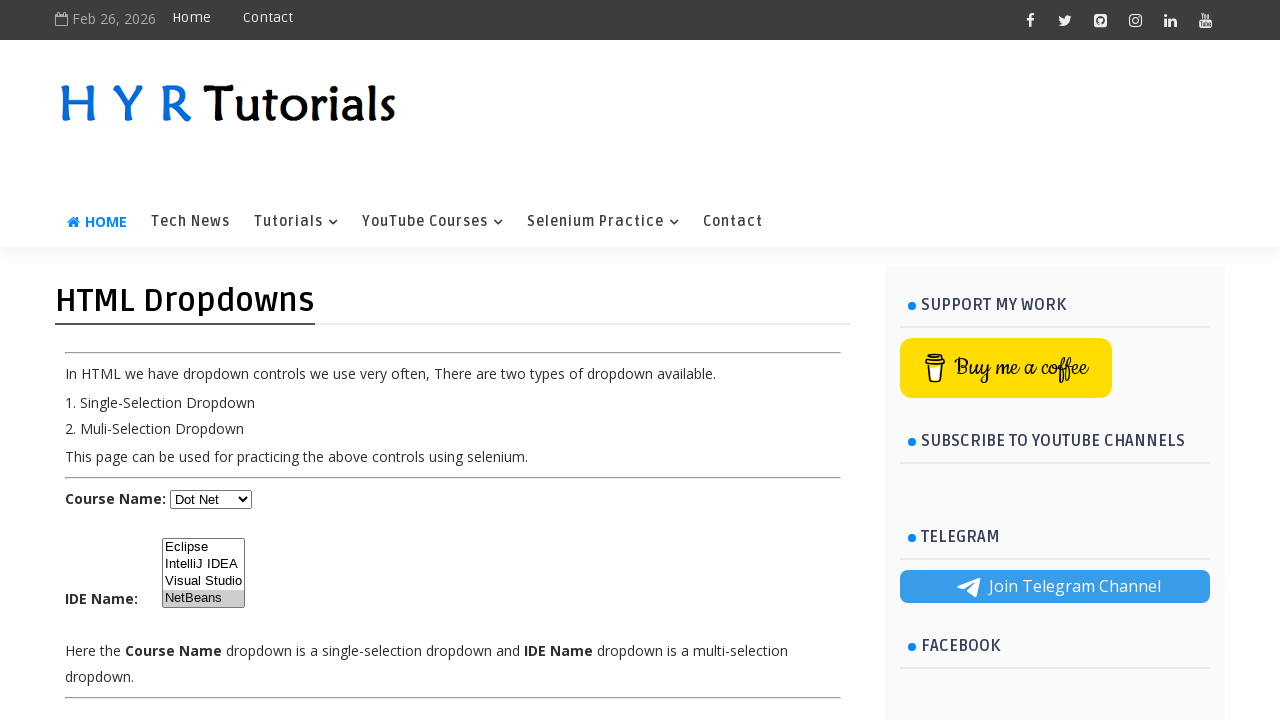

Selected first option (Eclipse) from multi-select IDE dropdown by index on select#ide
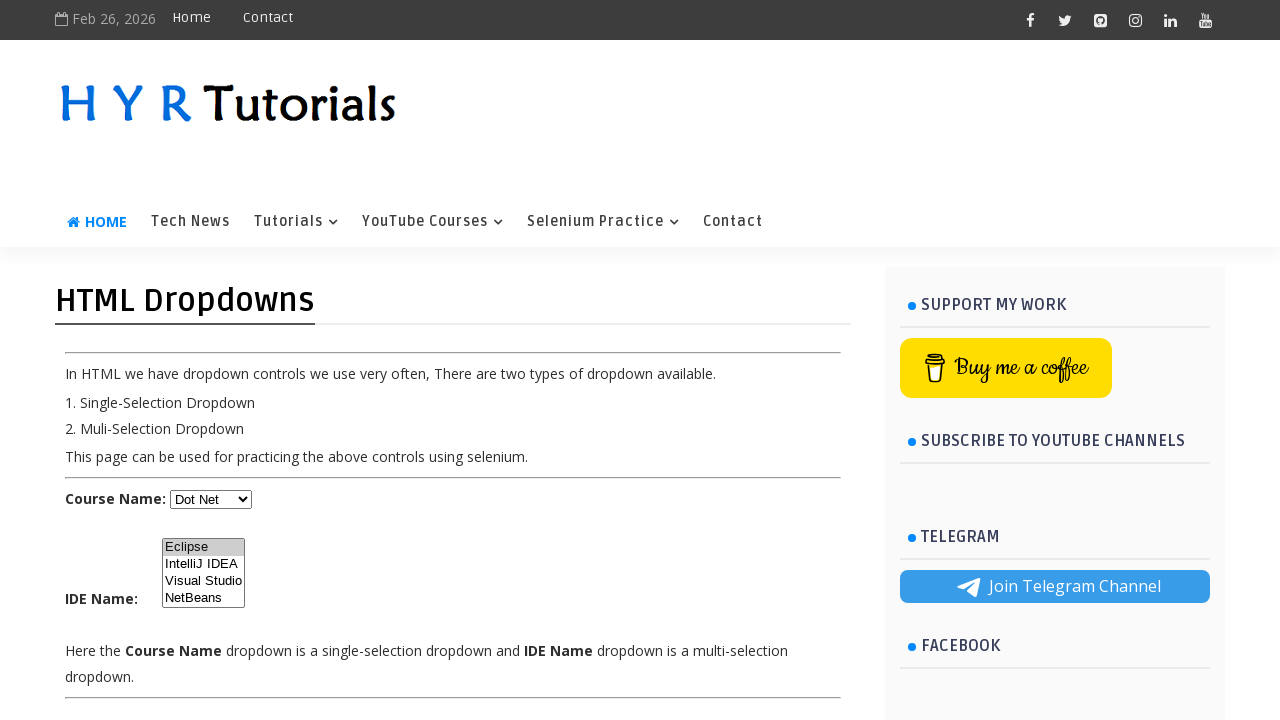

Selected 'Visual Studio' from multi-select IDE dropdown by value on select#ide
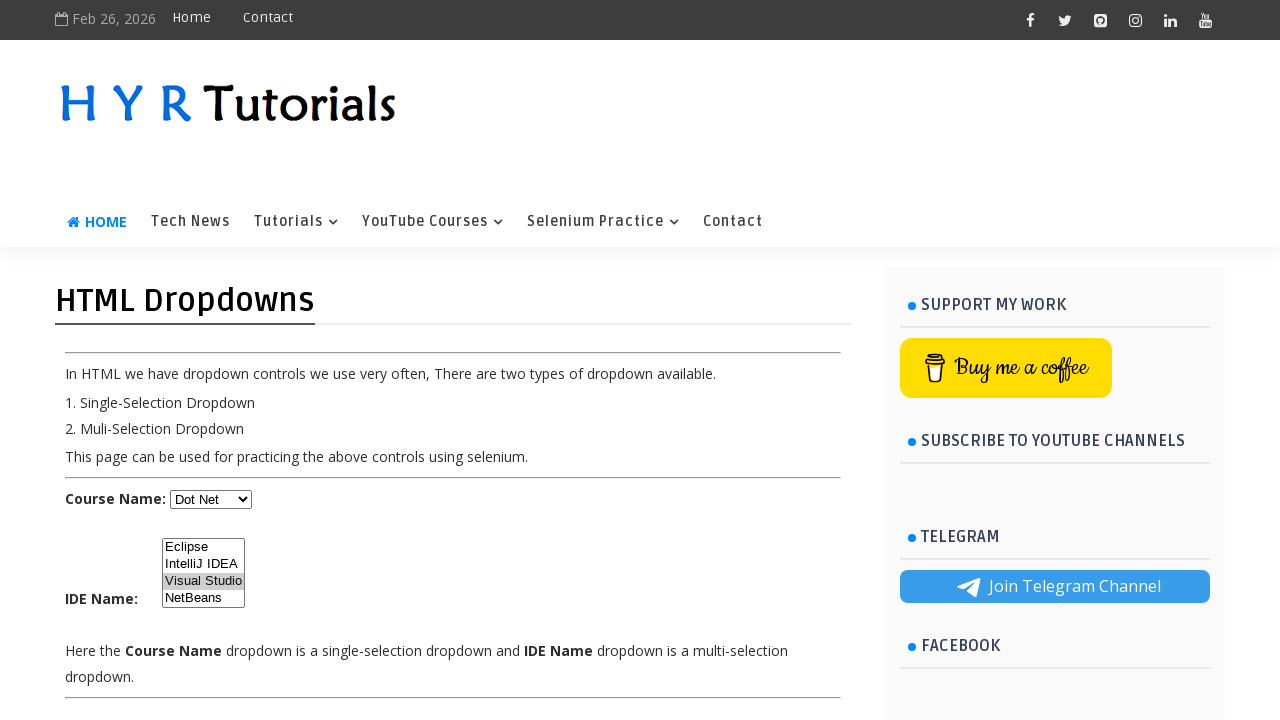

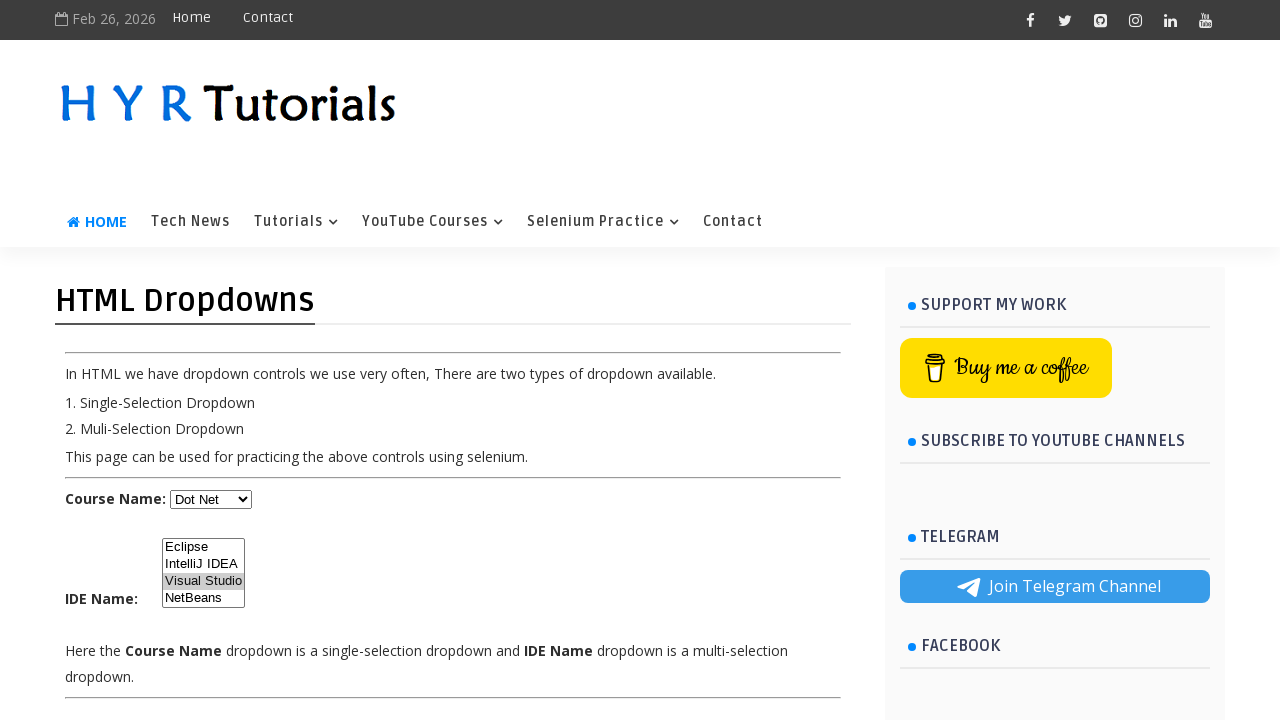